Tests drag and drop functionality by dragging a football element to two different drop zones and verifying the drop was successful

Starting URL: https://training-support.net/webelements/drag-drop

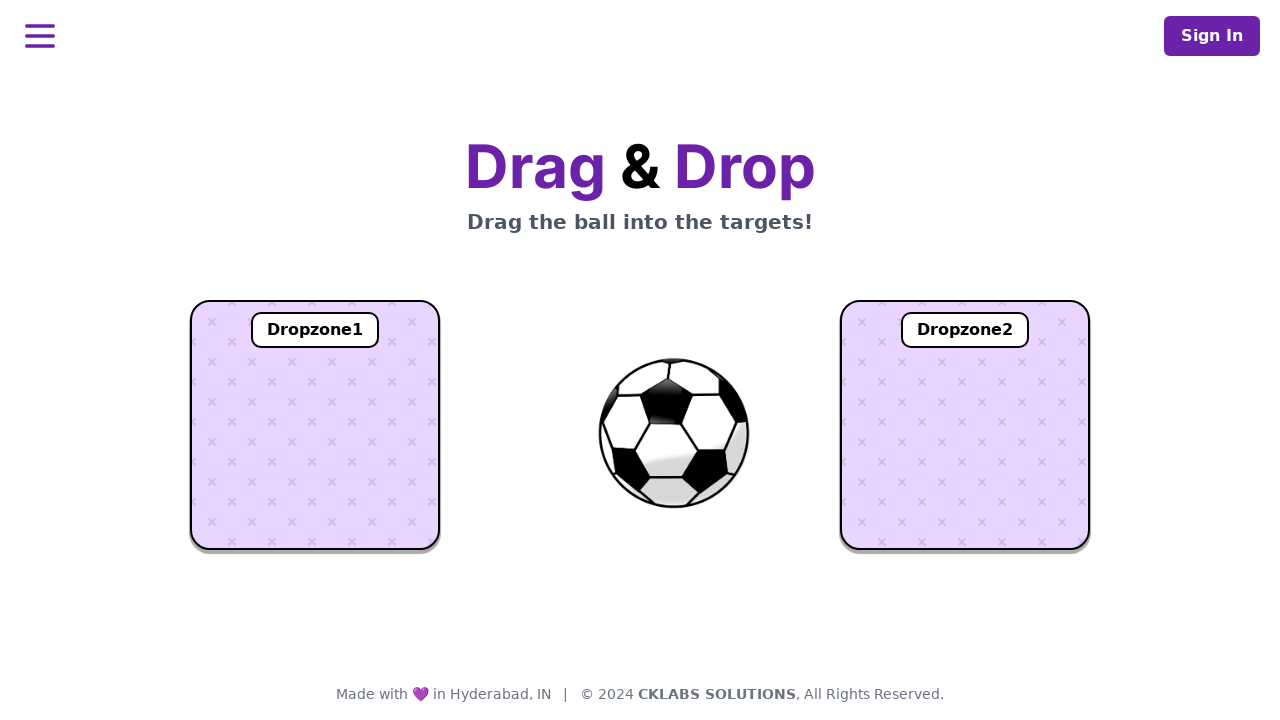

Located the football element
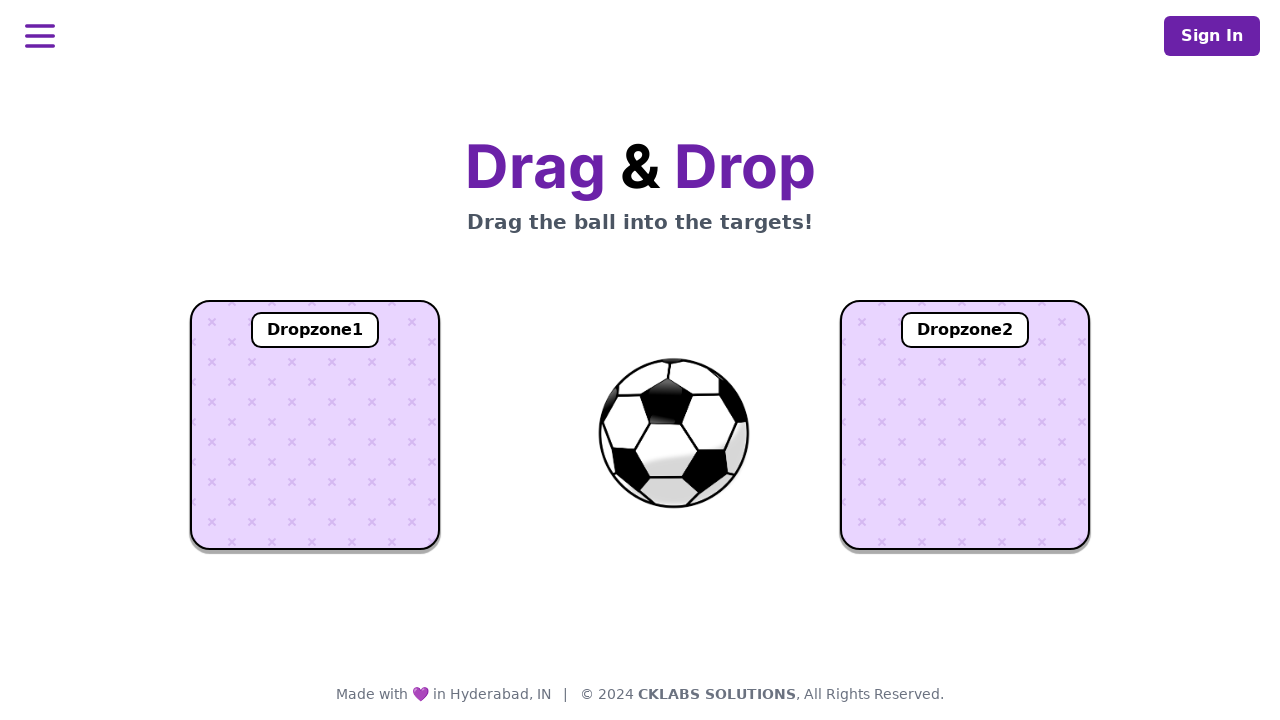

Located the first drop zone
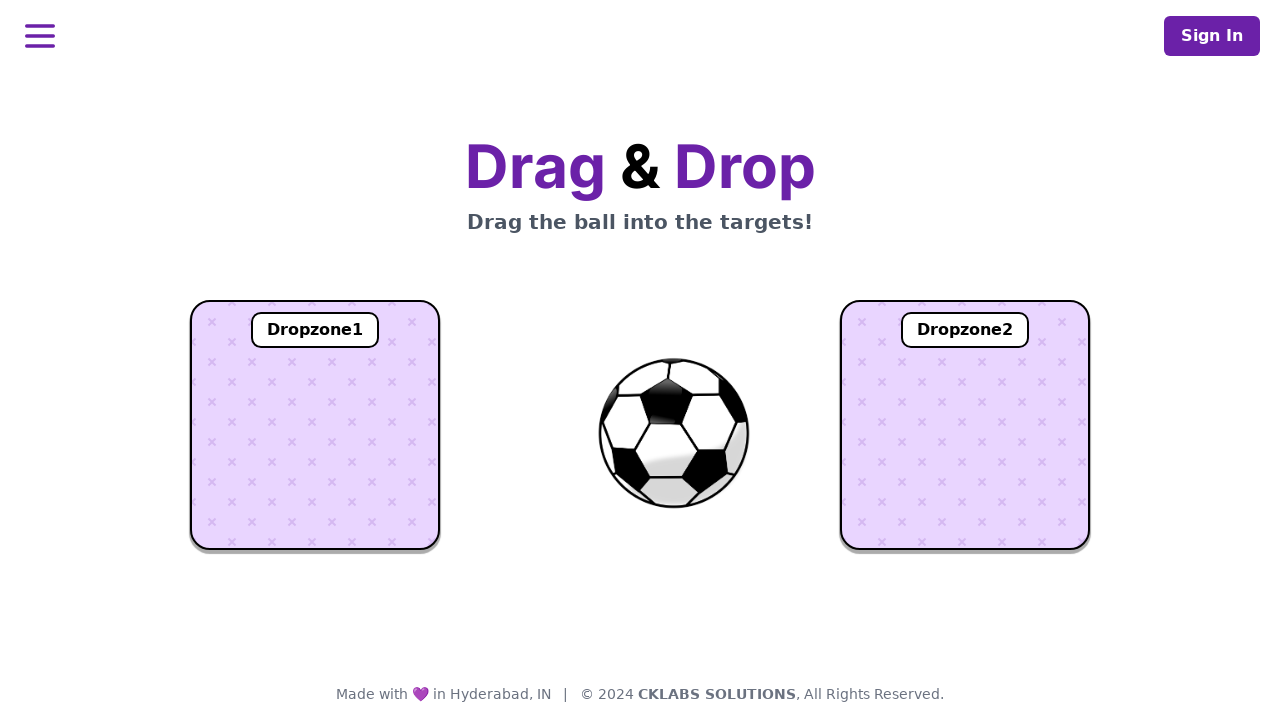

Located the second drop zone
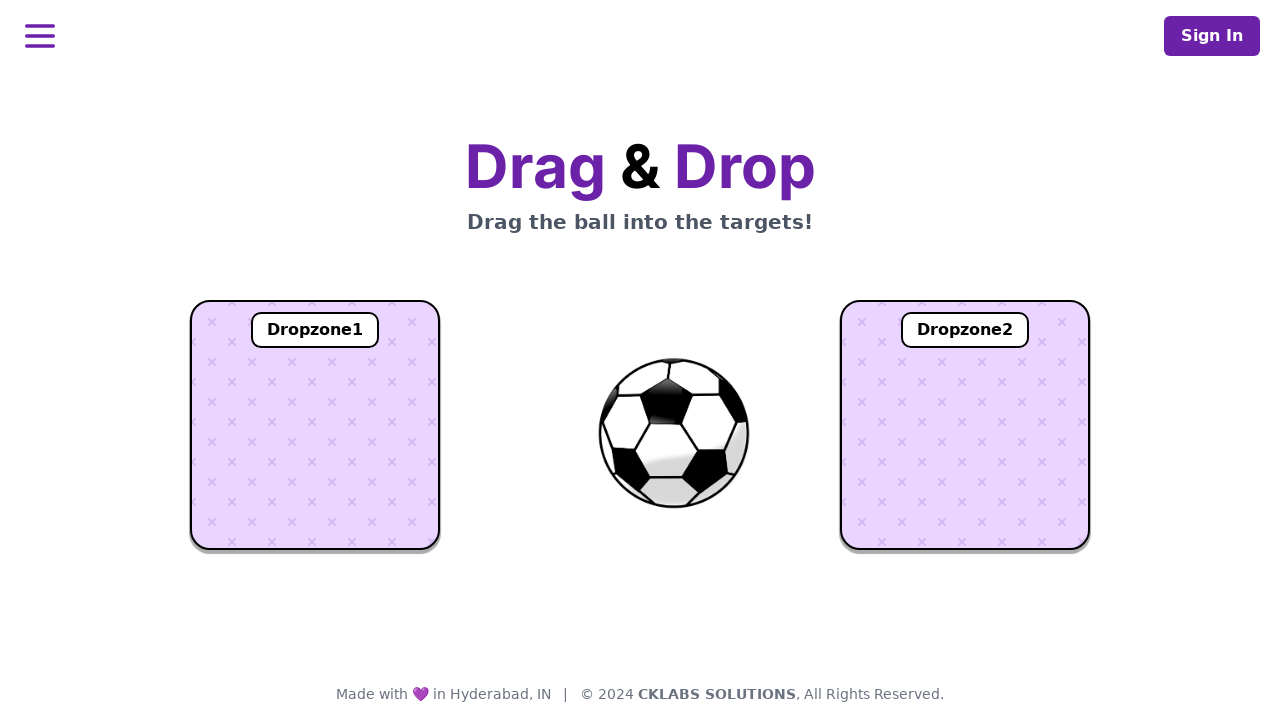

Dragged football element to the first drop zone at (315, 425)
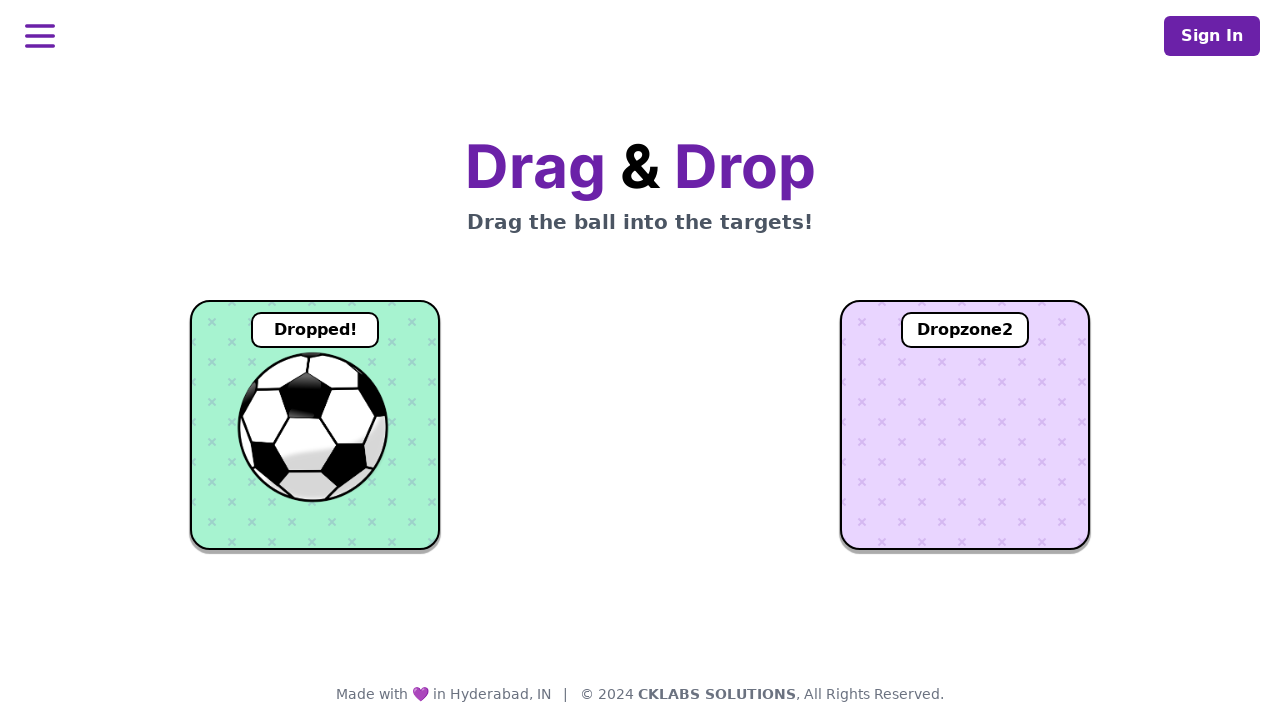

Waited for the first drop to register
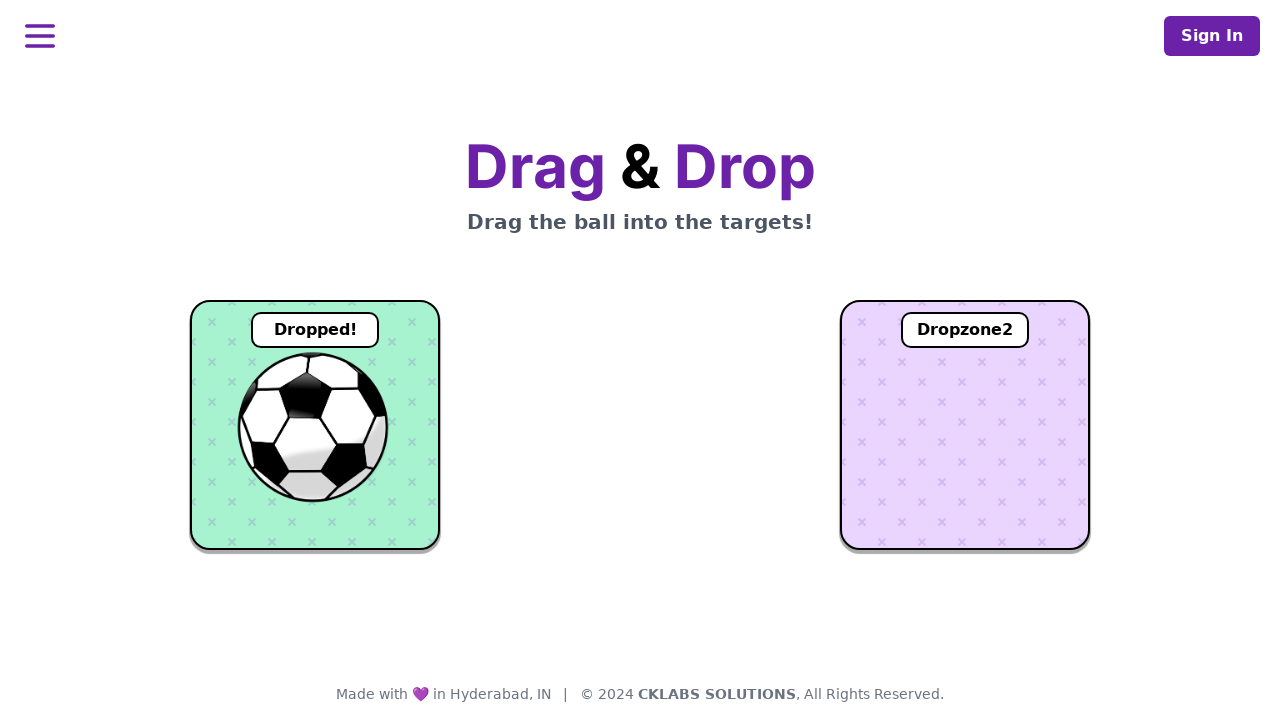

Verified the first drop was successful - 'Dropped!' message appeared in dropzone 1
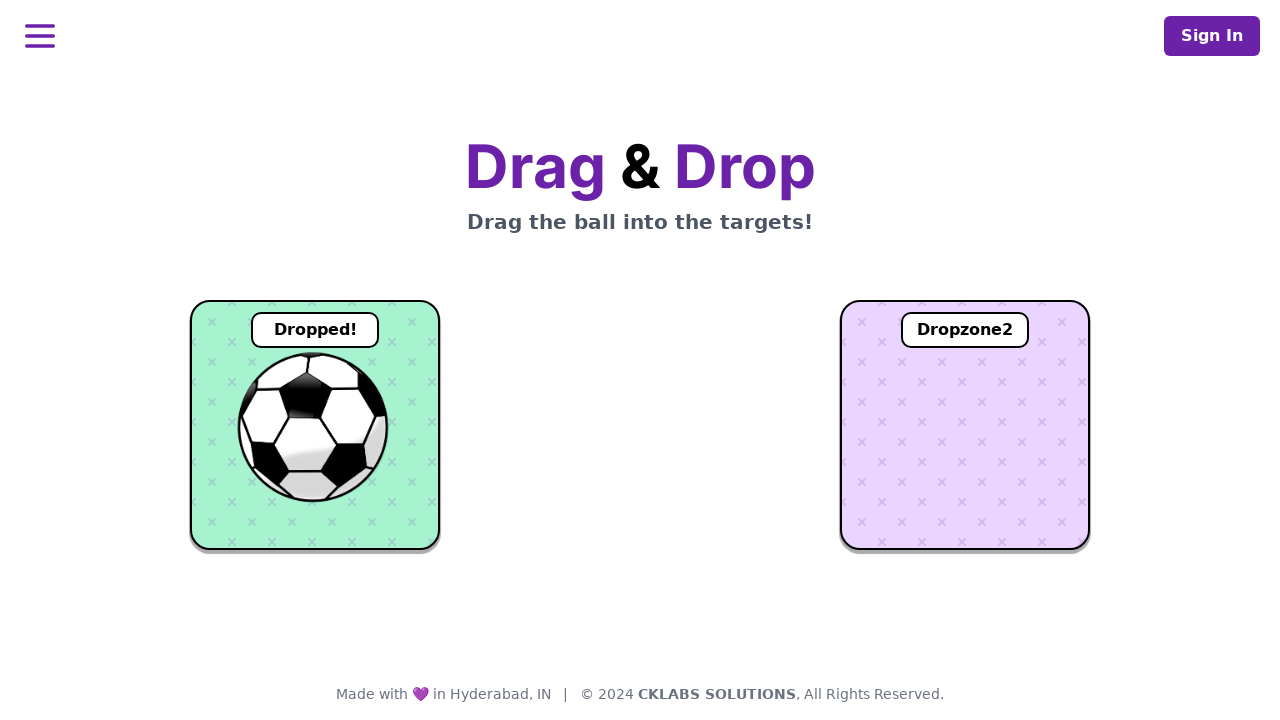

Dragged football element to the second drop zone at (965, 425)
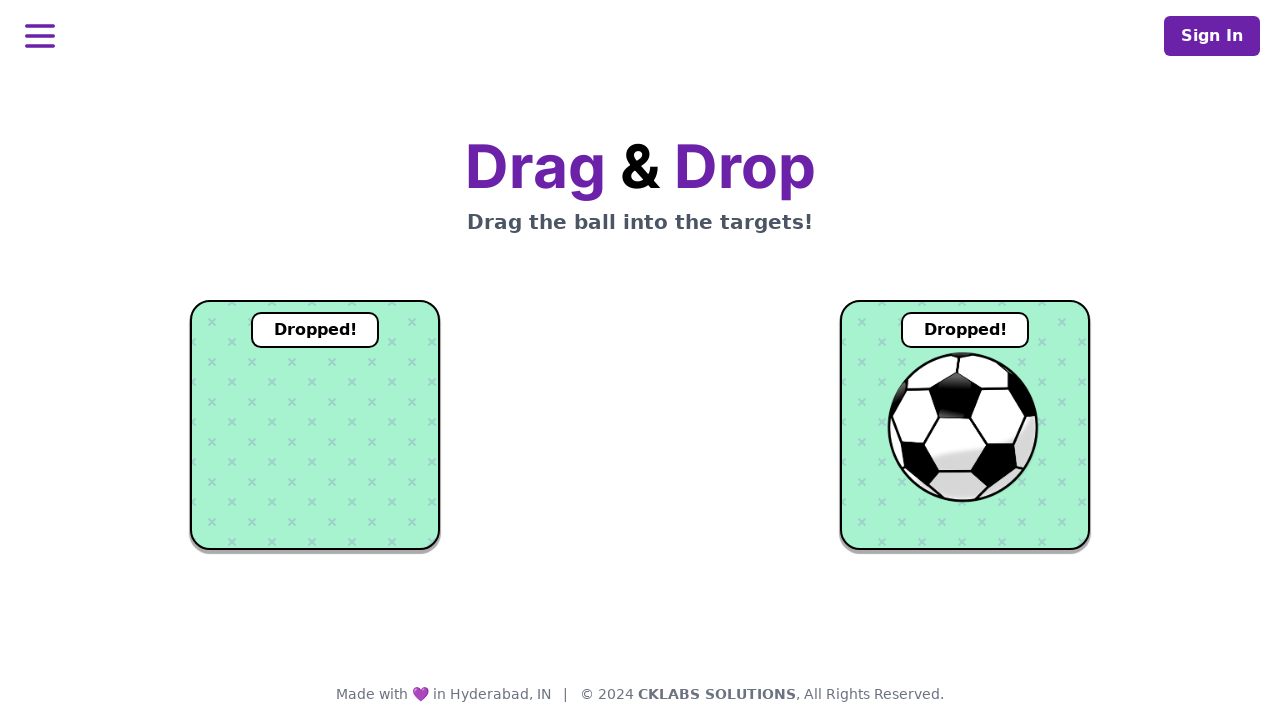

Waited for the second drop to register
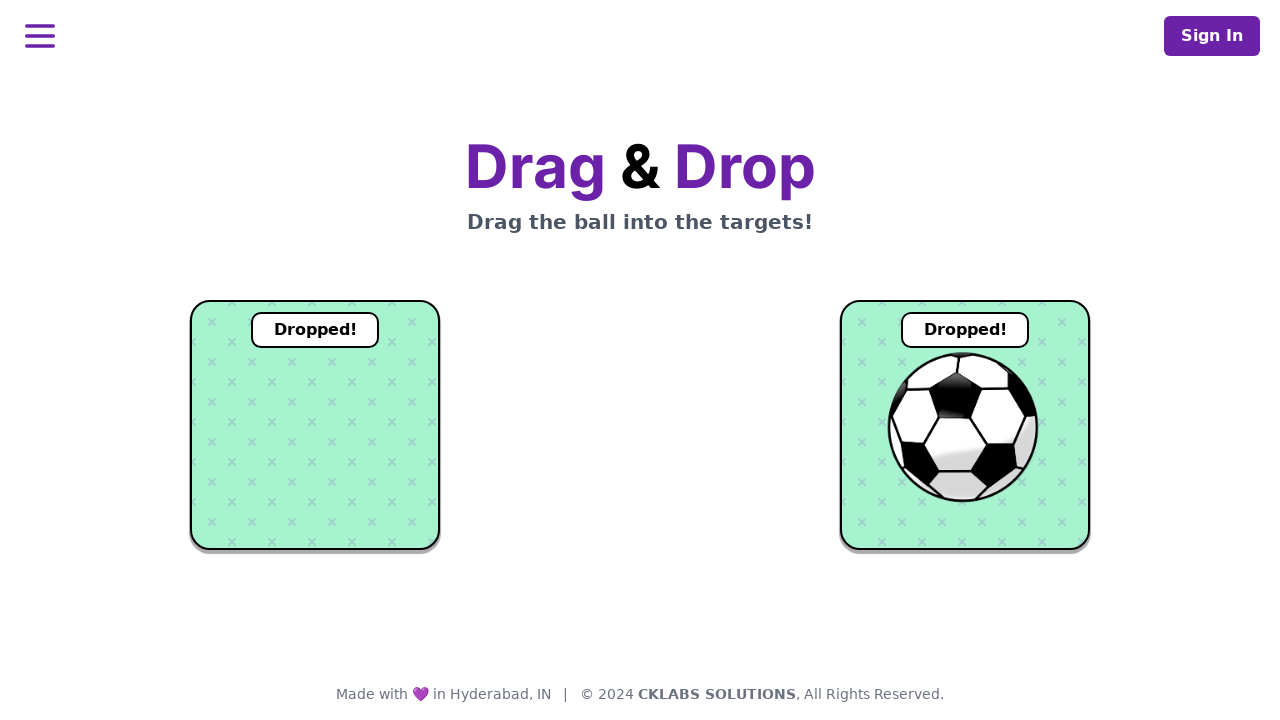

Verified the second drop was successful - 'Dropped!' message appeared in dropzone 2
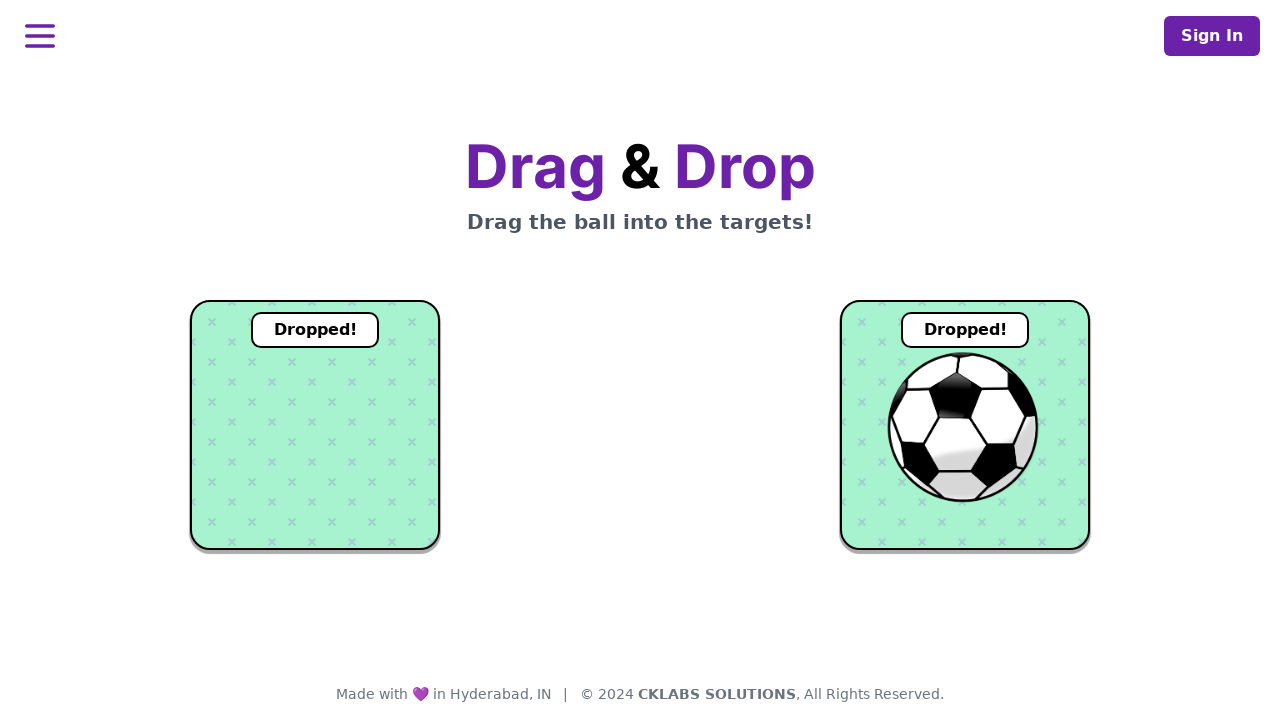

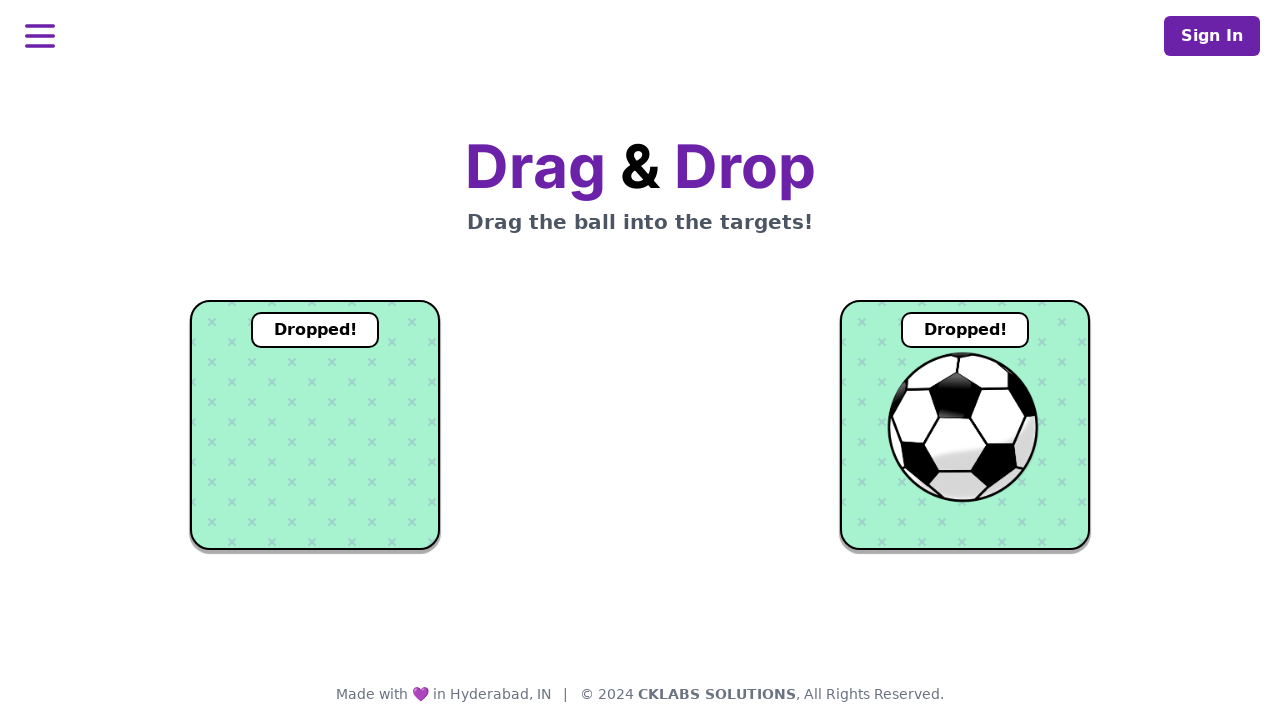